Tests deleting a meal item by adding an item, clicking edit, and then clicking the delete button

Starting URL: https://practice.expandtesting.com/tracalorie

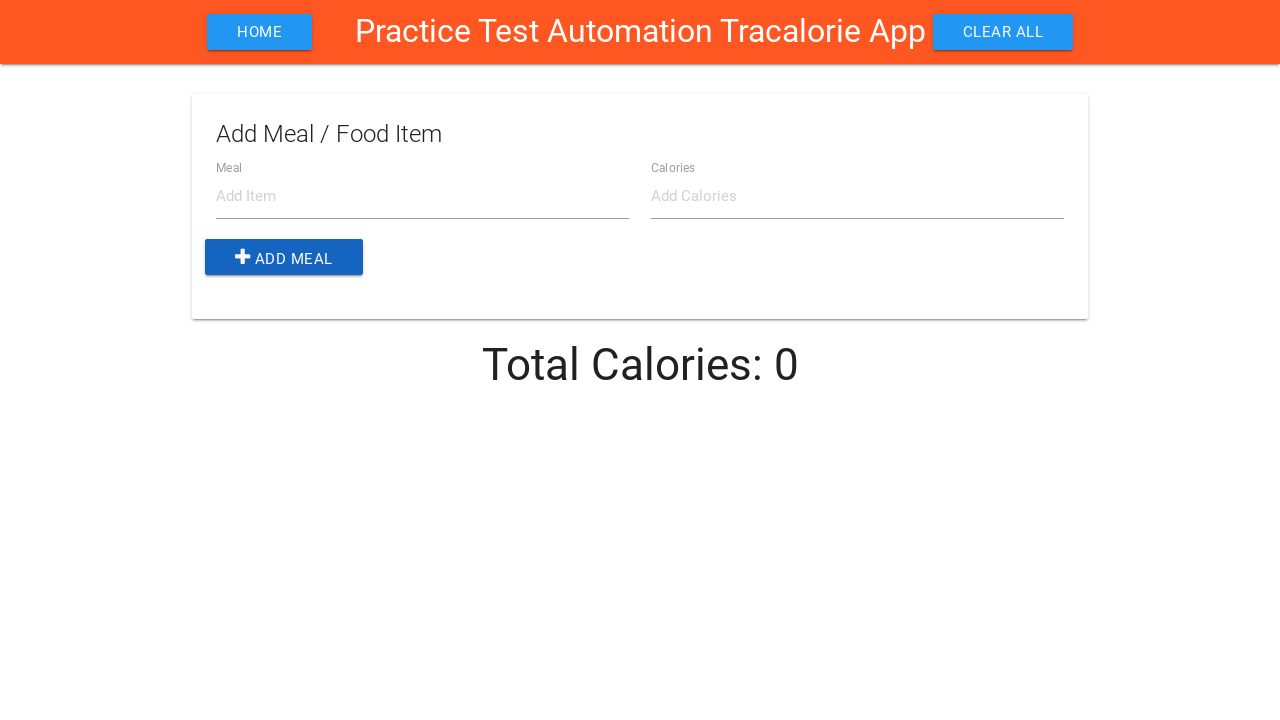

Filled item name field with 'itemName' on #item-name
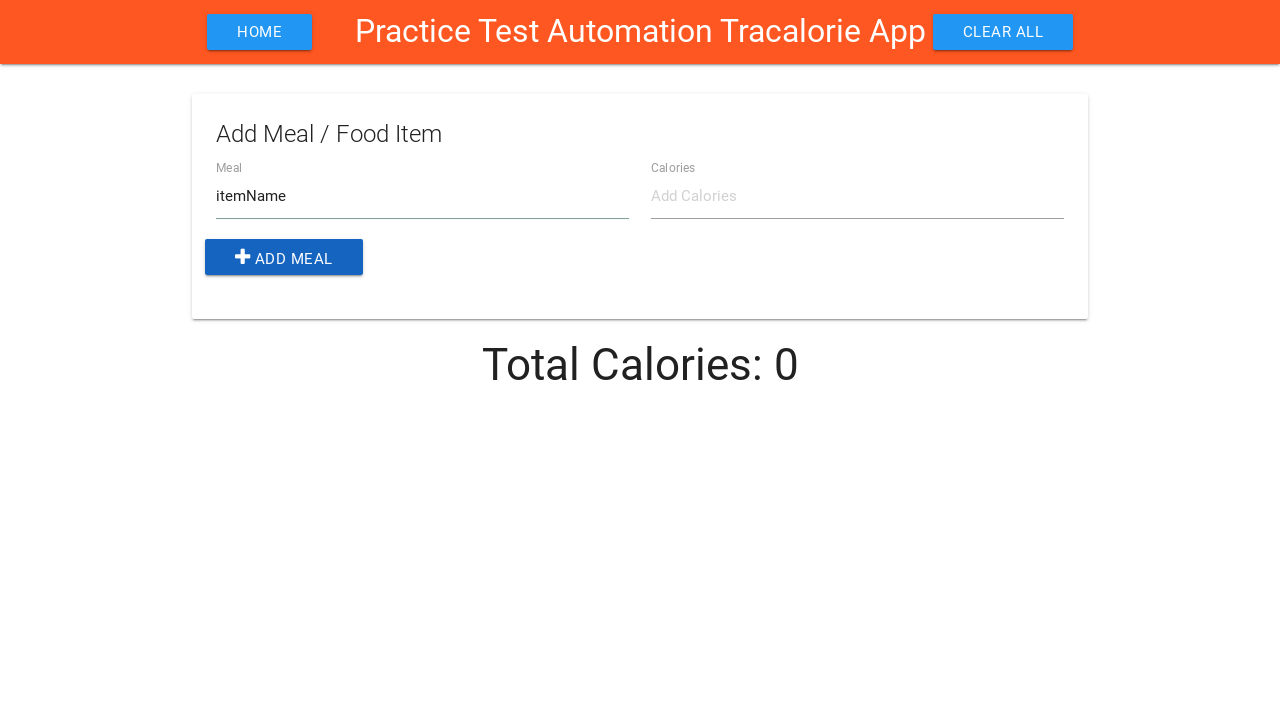

Filled item calories field with '100' on #item-calories
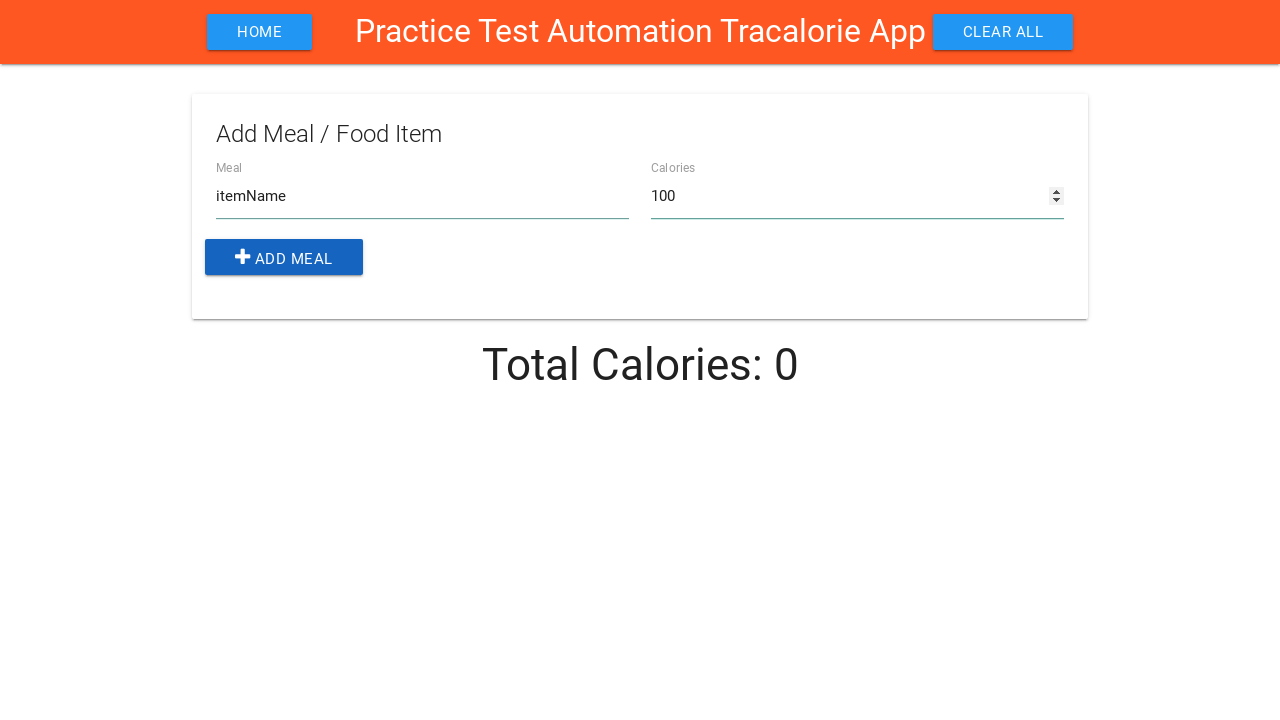

Clicked add button to create meal item at (284, 257) on .add-btn
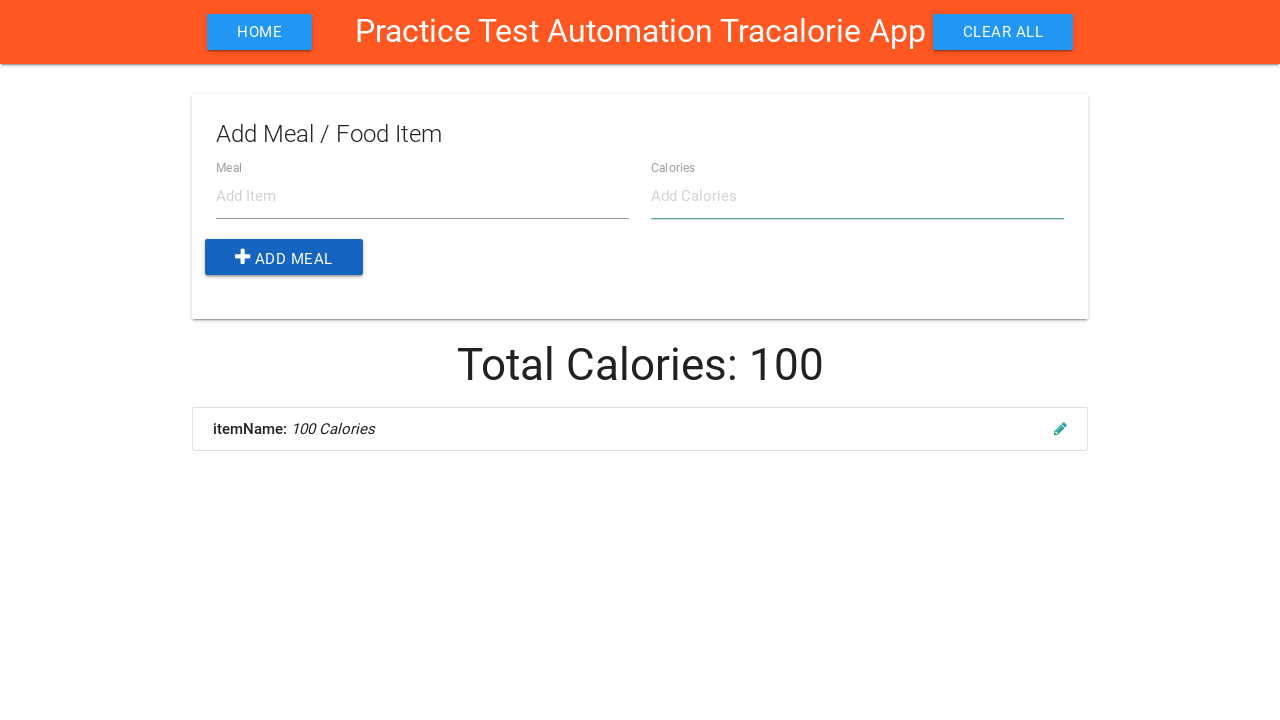

Clicked edit button on the added meal item at (1060, 428) on .edit-item
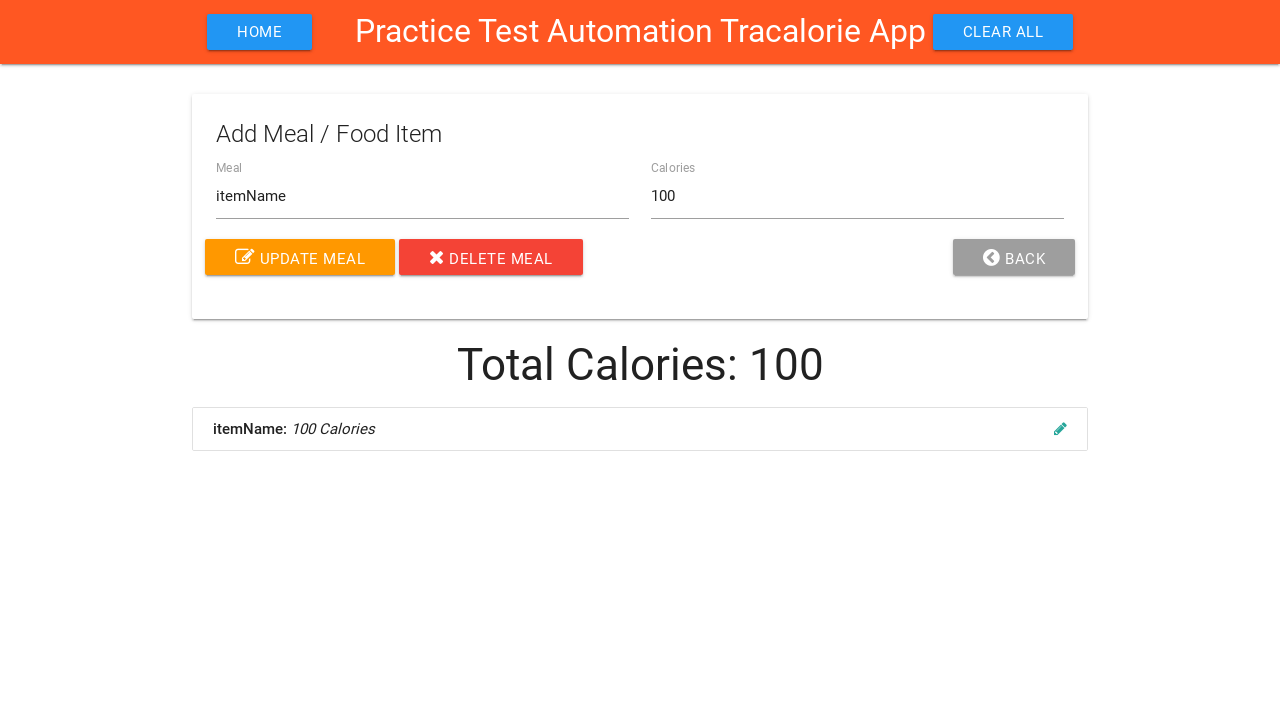

Clicked delete button to remove the meal item at (491, 257) on .delete-btn
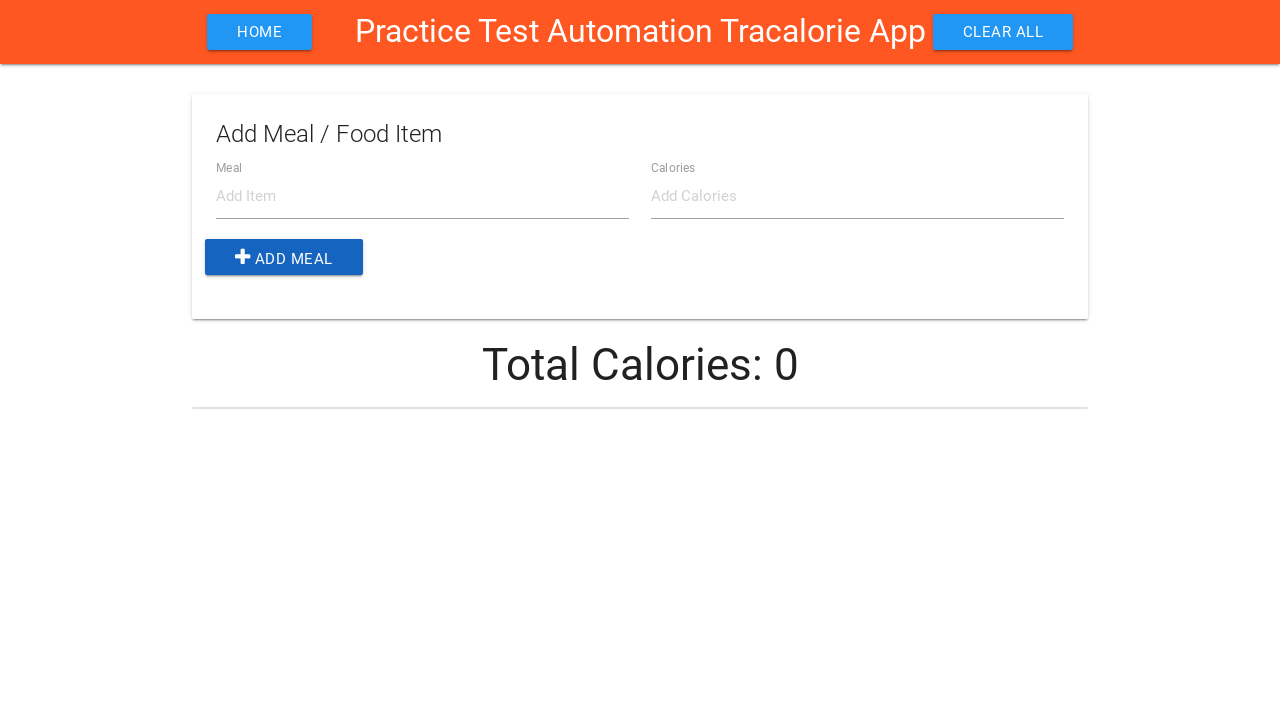

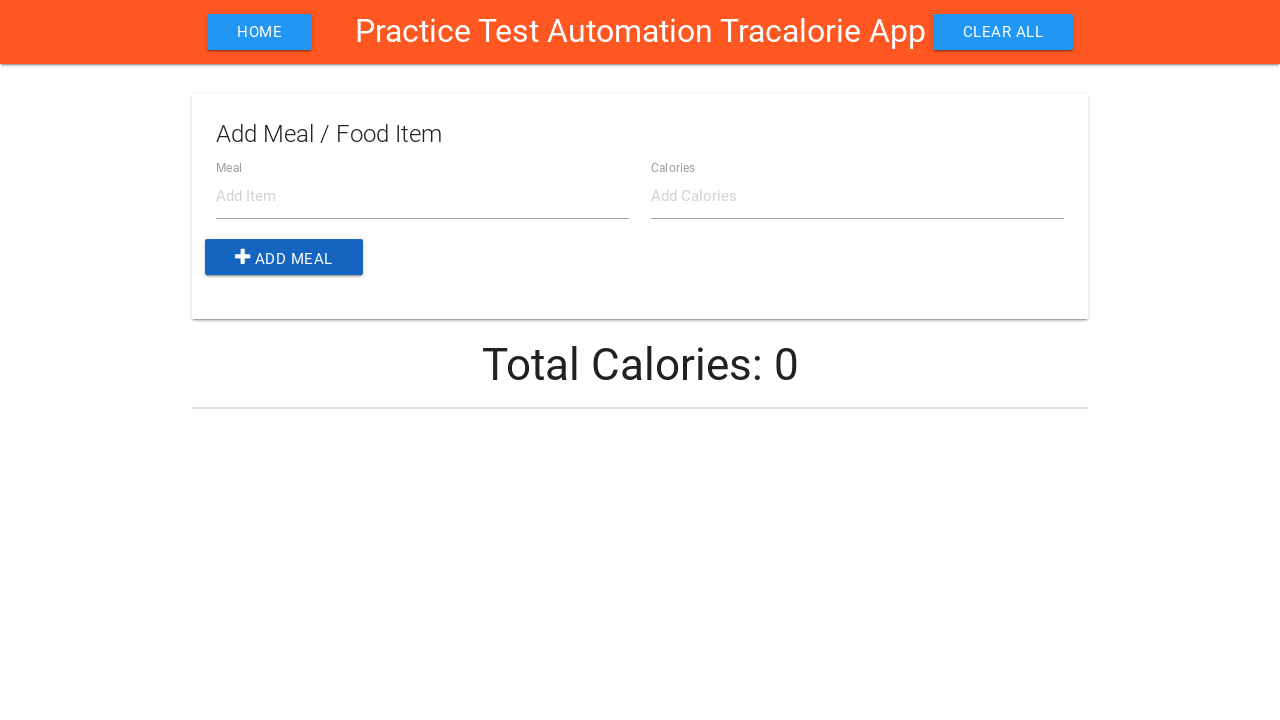